Tests dynamic loading functionality by clicking a Start button and waiting for content to appear, then verifying "Hello World!" text is displayed

Starting URL: http://the-internet.herokuapp.com/dynamic_loading/2

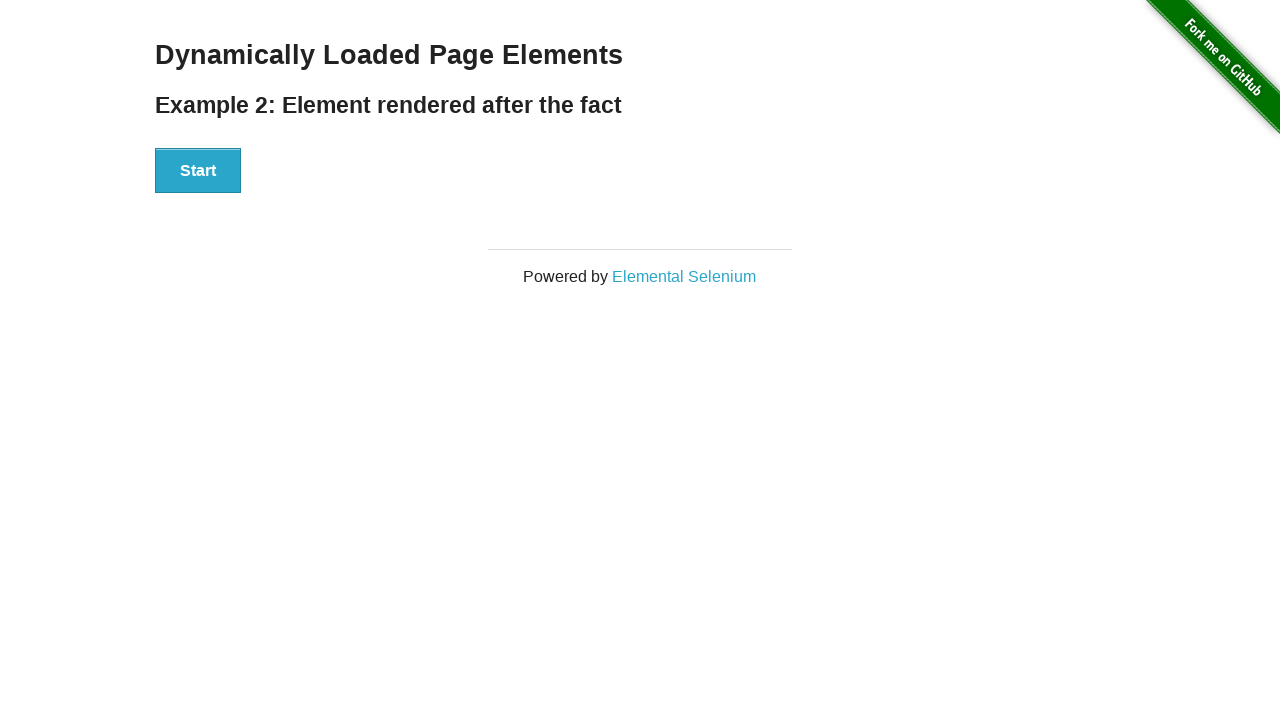

Clicked the Start button to initiate dynamic loading at (198, 171) on xpath=//button[contains(text(),'Start')]
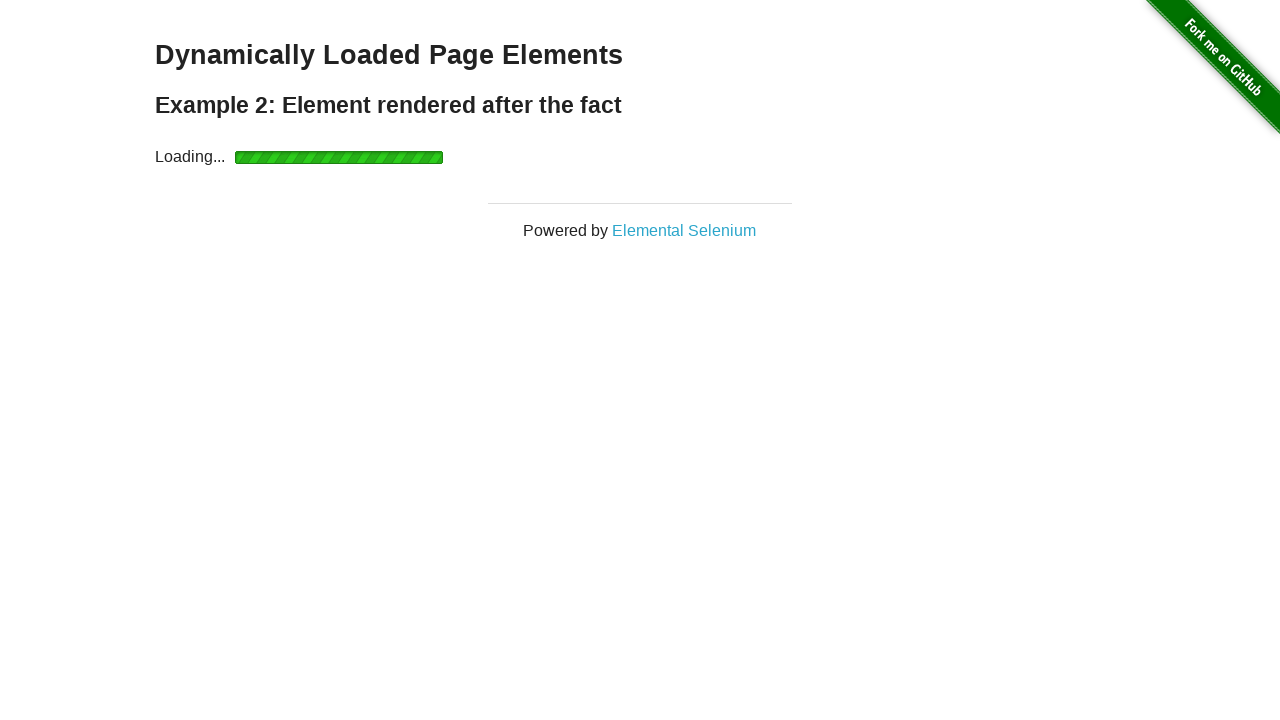

Waited for 'Hello World!' heading to become visible
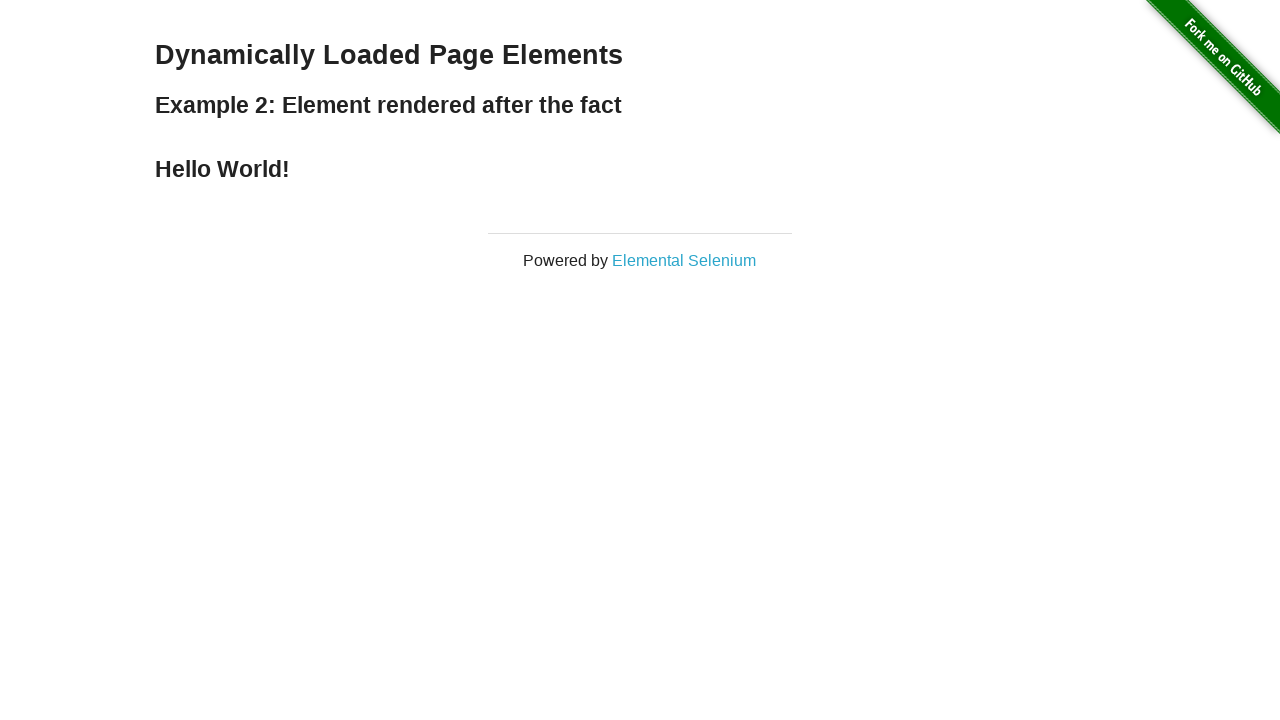

Verified 'Hello World!' text is displayed correctly
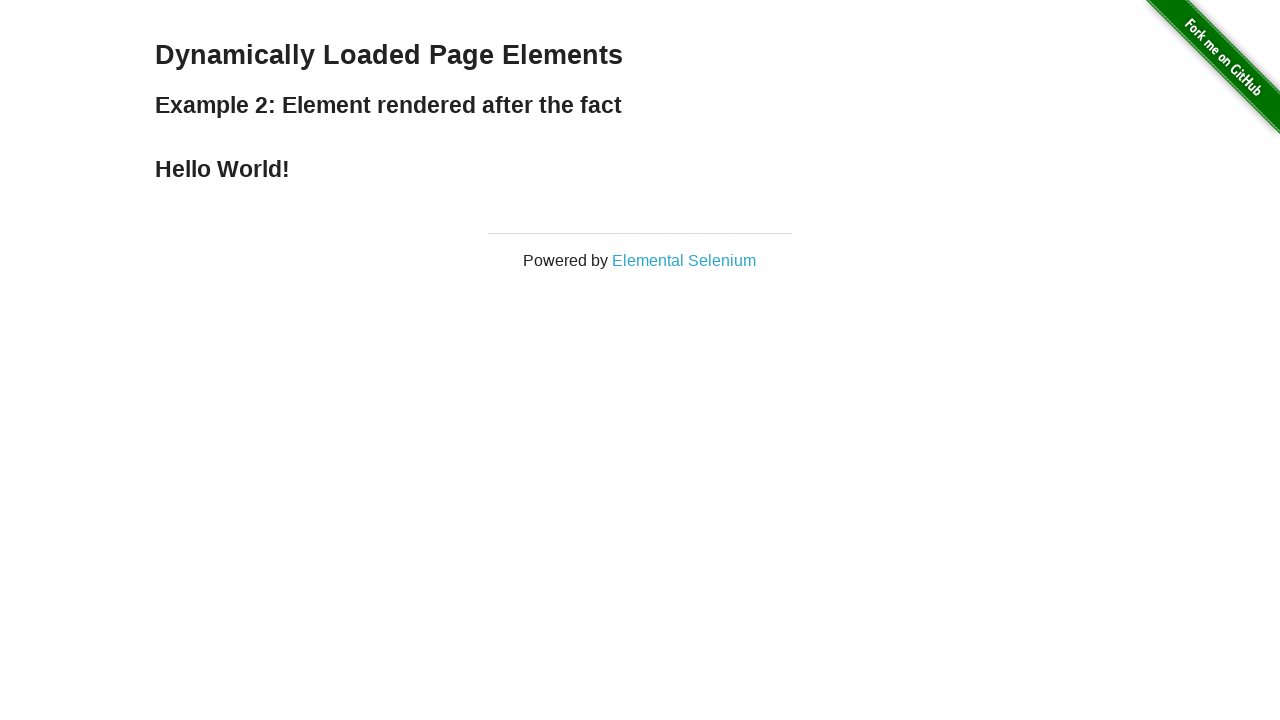

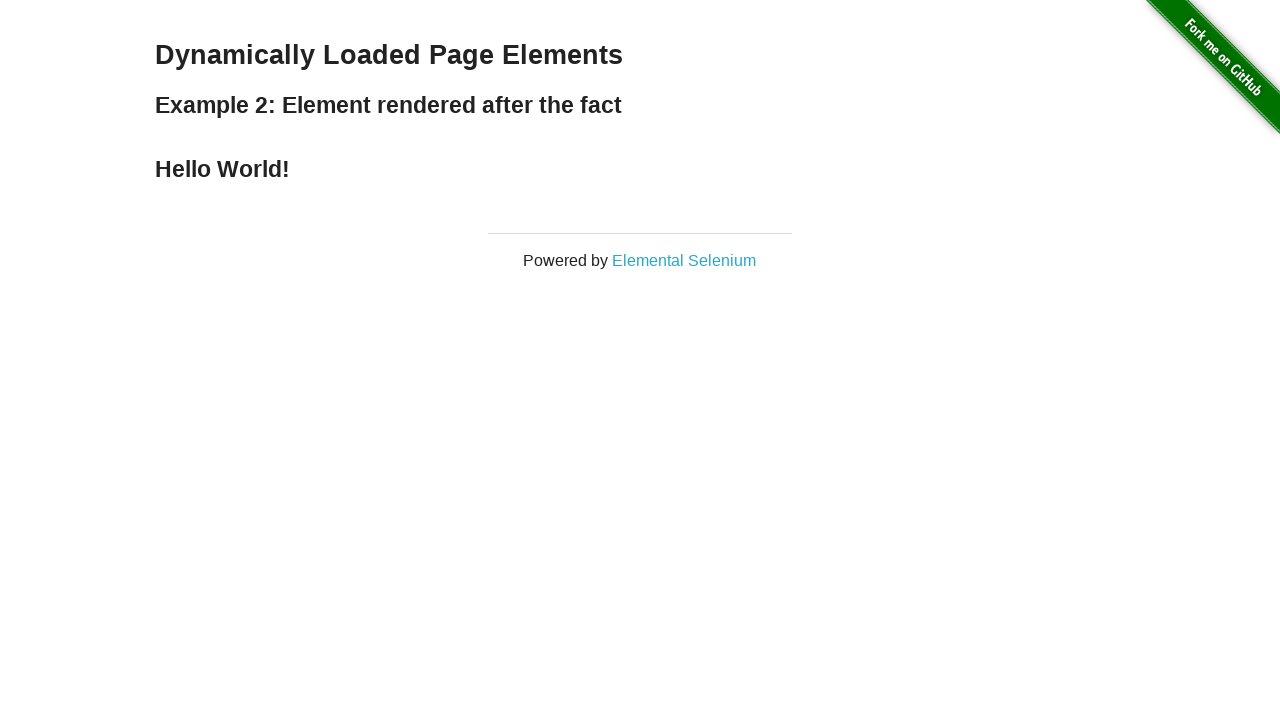